Tests challenging DOM page by navigating to it and searching for specific table content

Starting URL: http://the-internet.herokuapp.com/

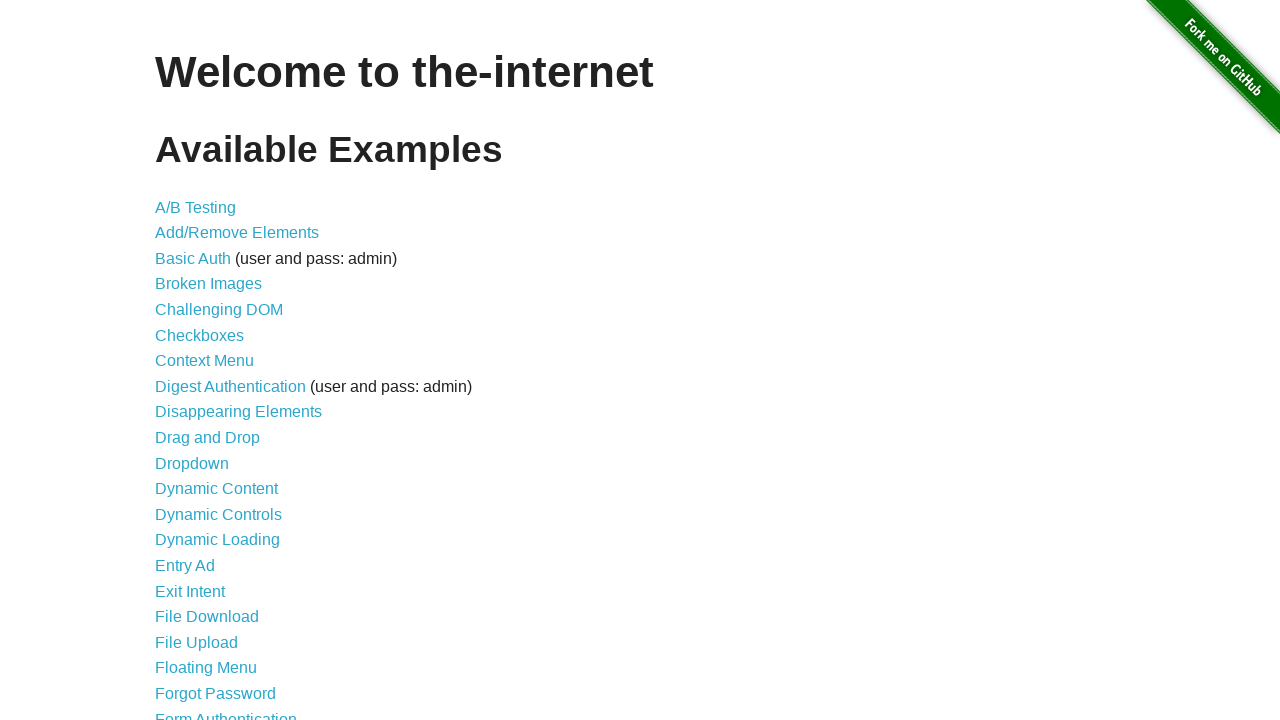

Clicked on Challenging DOM link at (219, 310) on text=Challenging DOM
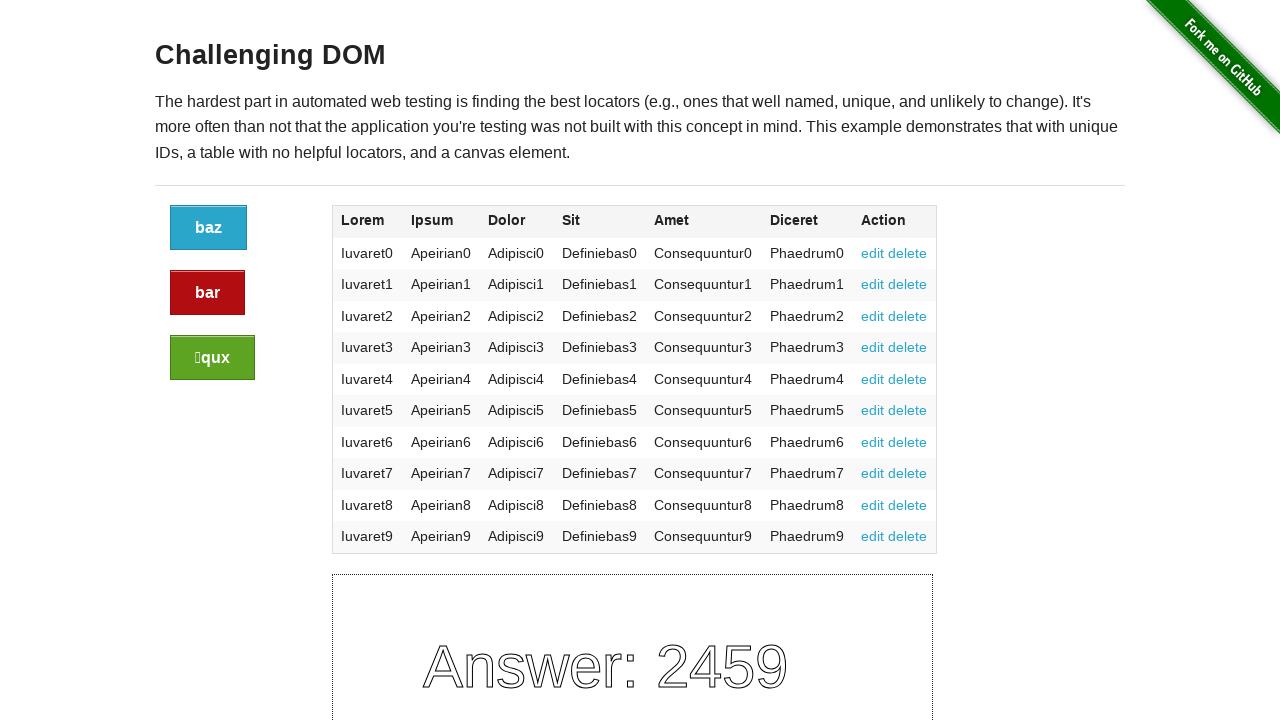

Navigated to challenging DOM page - URL contains 'challenging_dom'
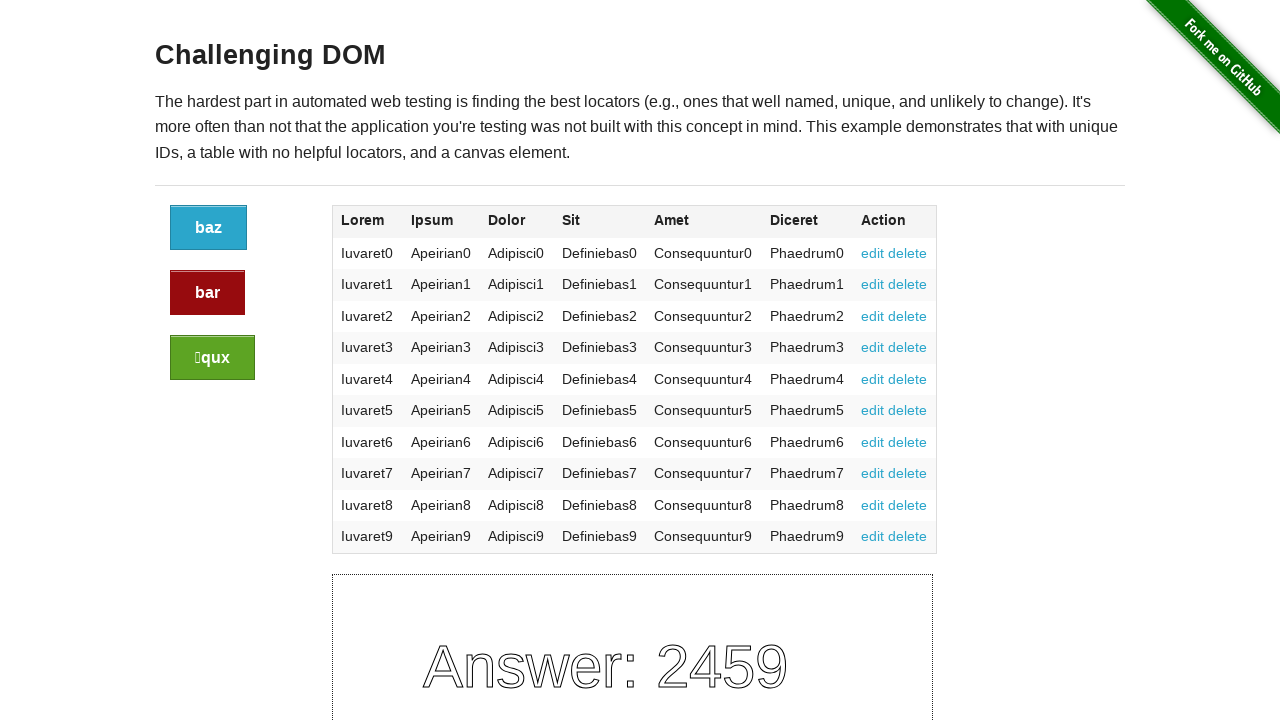

Table body loaded on challenging DOM page
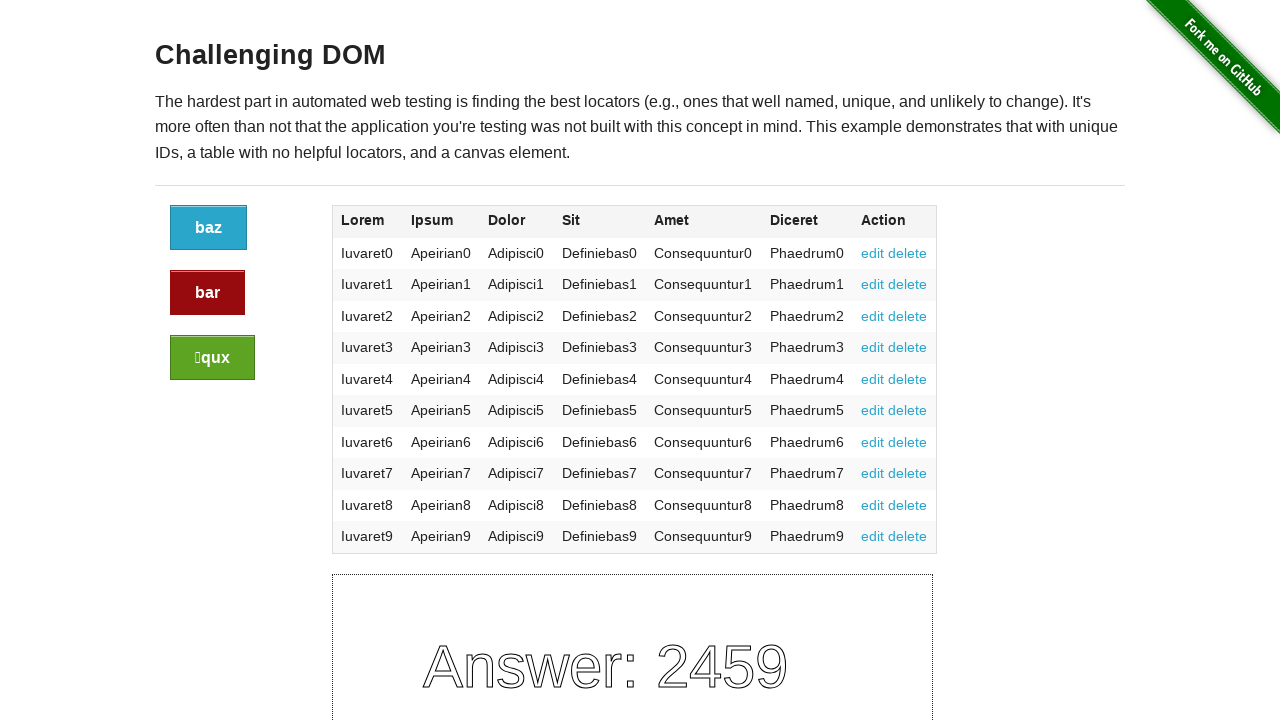

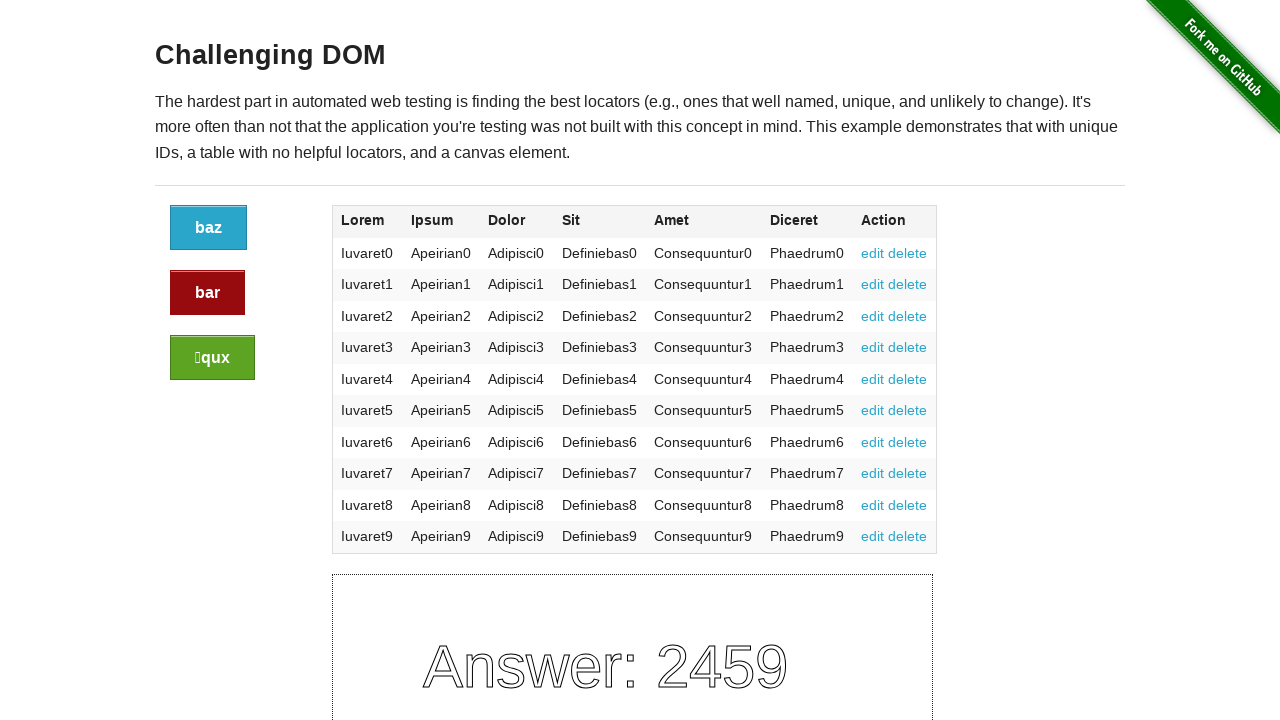